Demonstrates retrieving CSS properties from a web element by locating the login button and getting its font-size CSS value

Starting URL: https://opensource-demo.orangehrmlive.com/web/index.php/auth/login

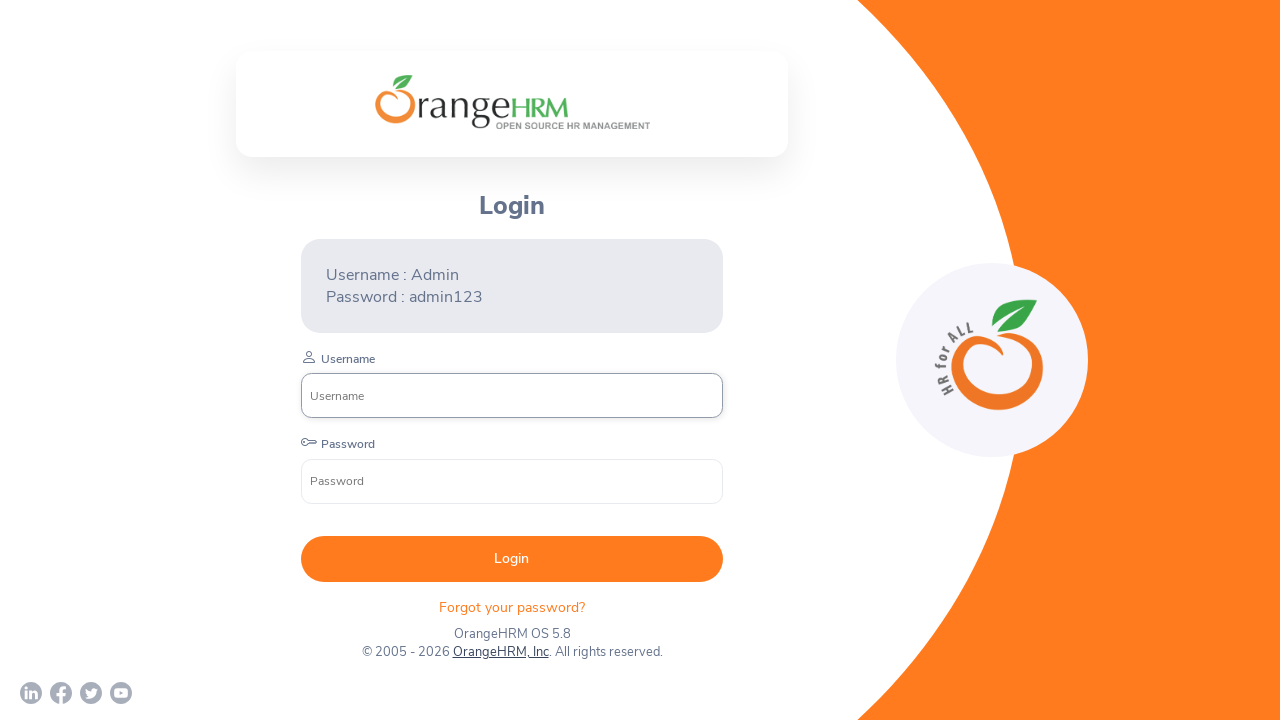

Login button became visible
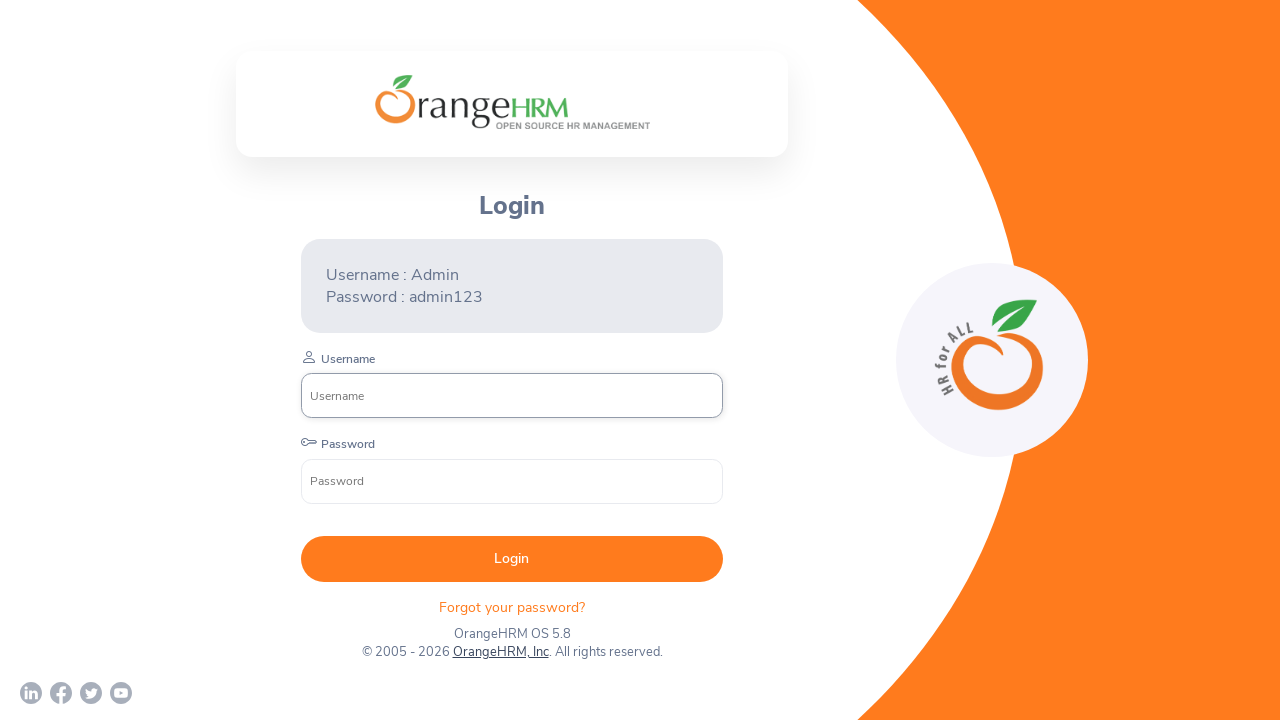

Retrieved font-size CSS property from login button: 14px
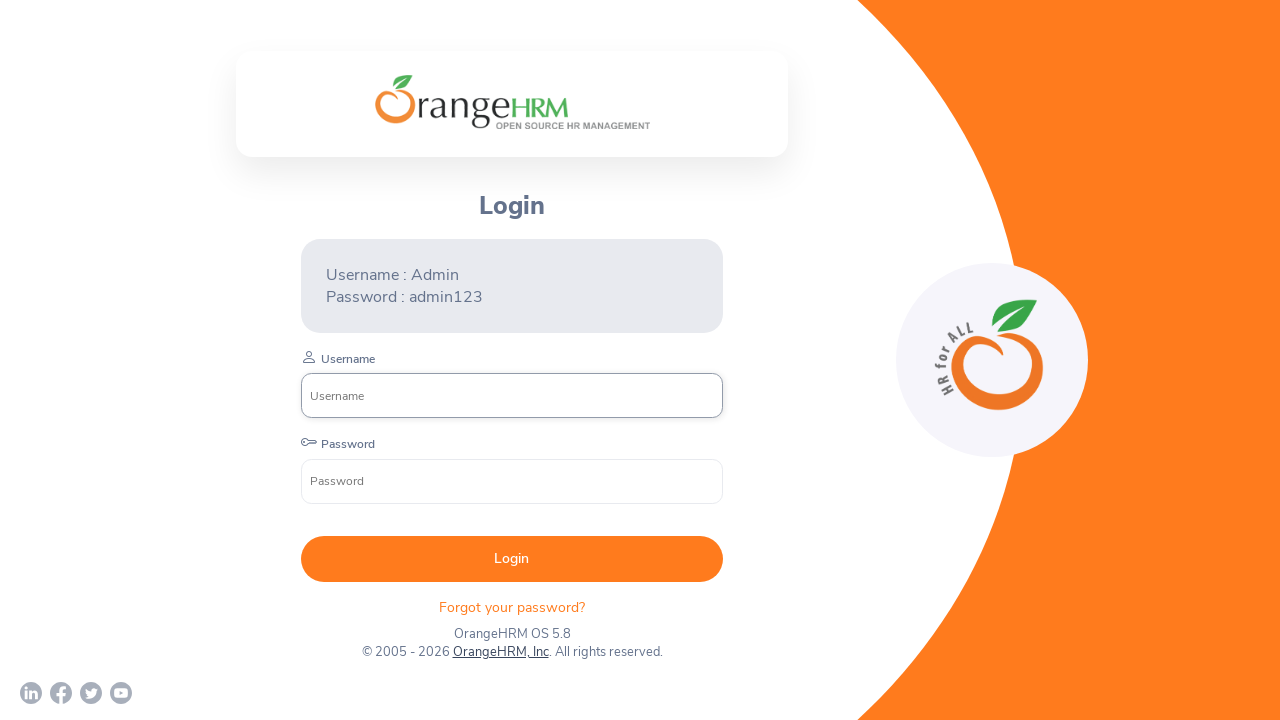

Printed font-size value to console: 14px
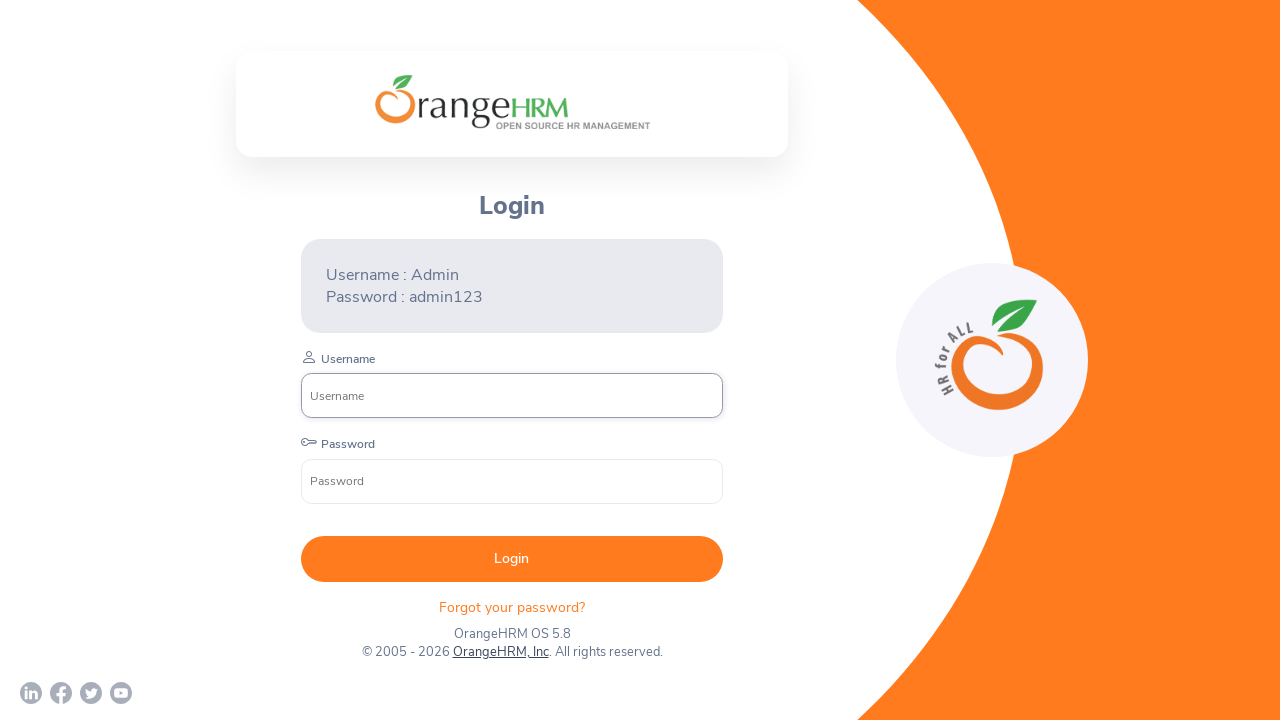

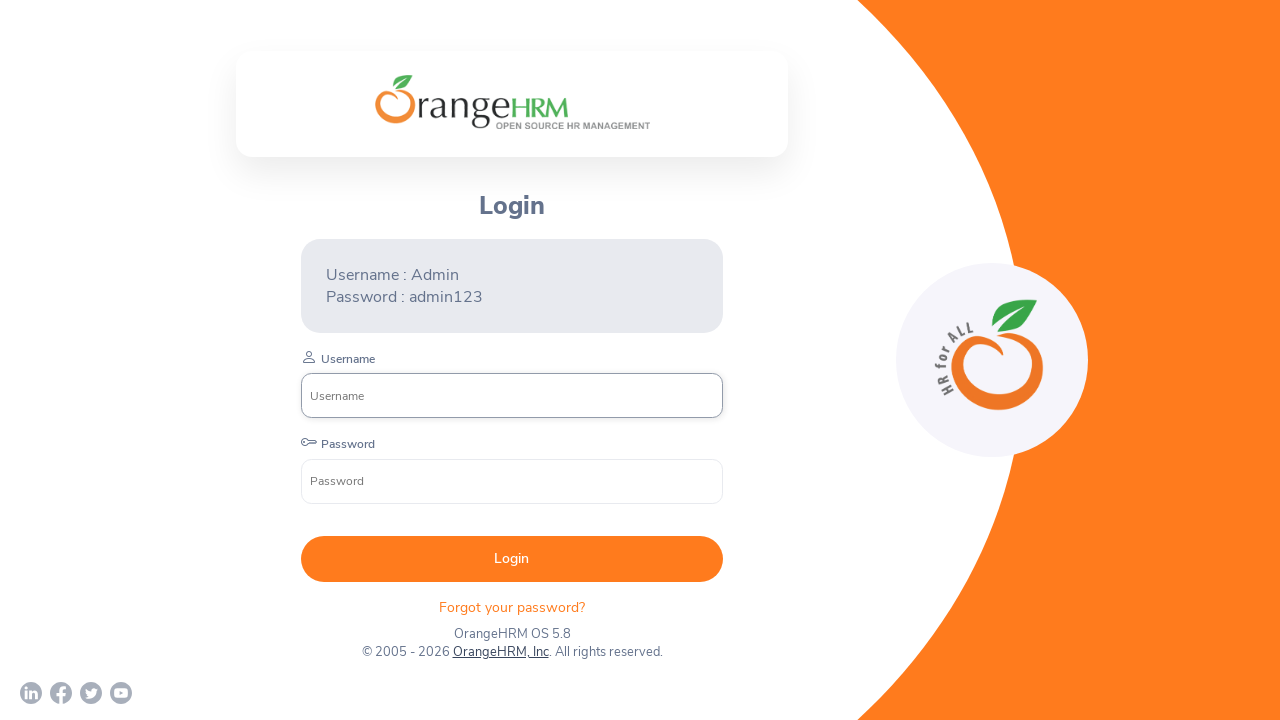